Navigates to a table page, iterates through table rows to find the row with last name "Raj", and clicks the checkbox to mark him as present.

Starting URL: https://letcode.in/table

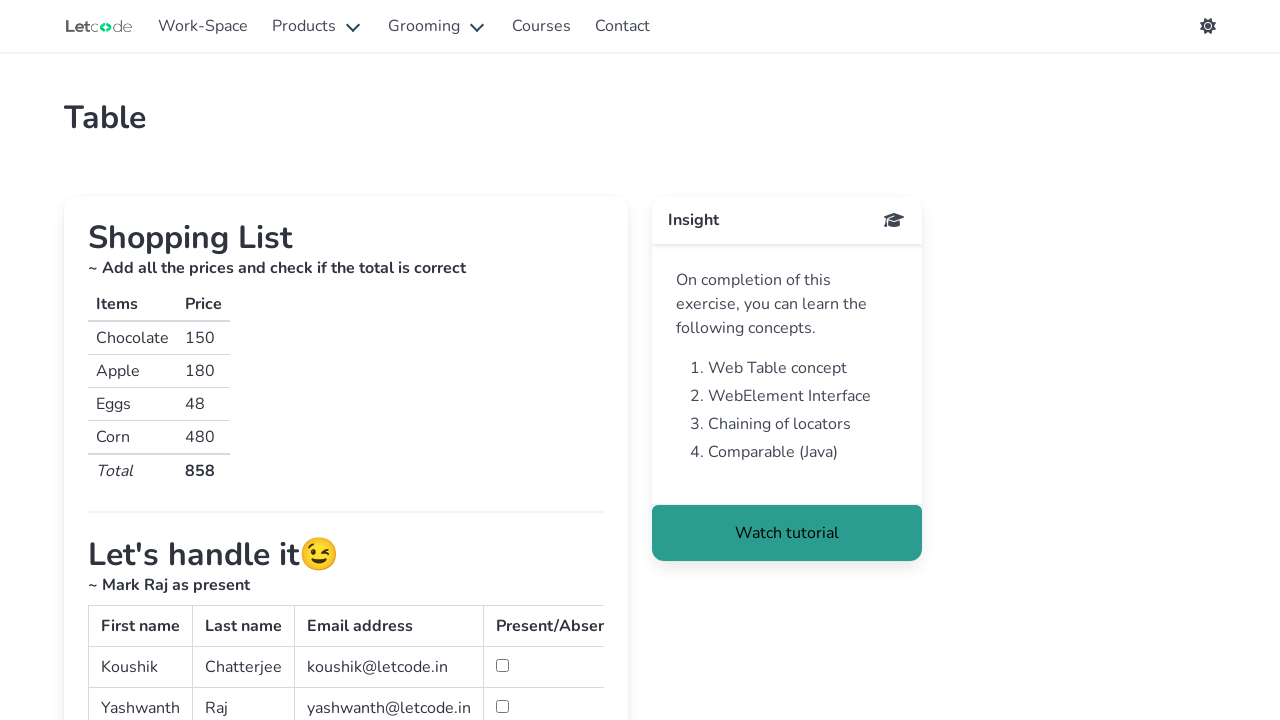

Waited for table with id 'simpletable' to load
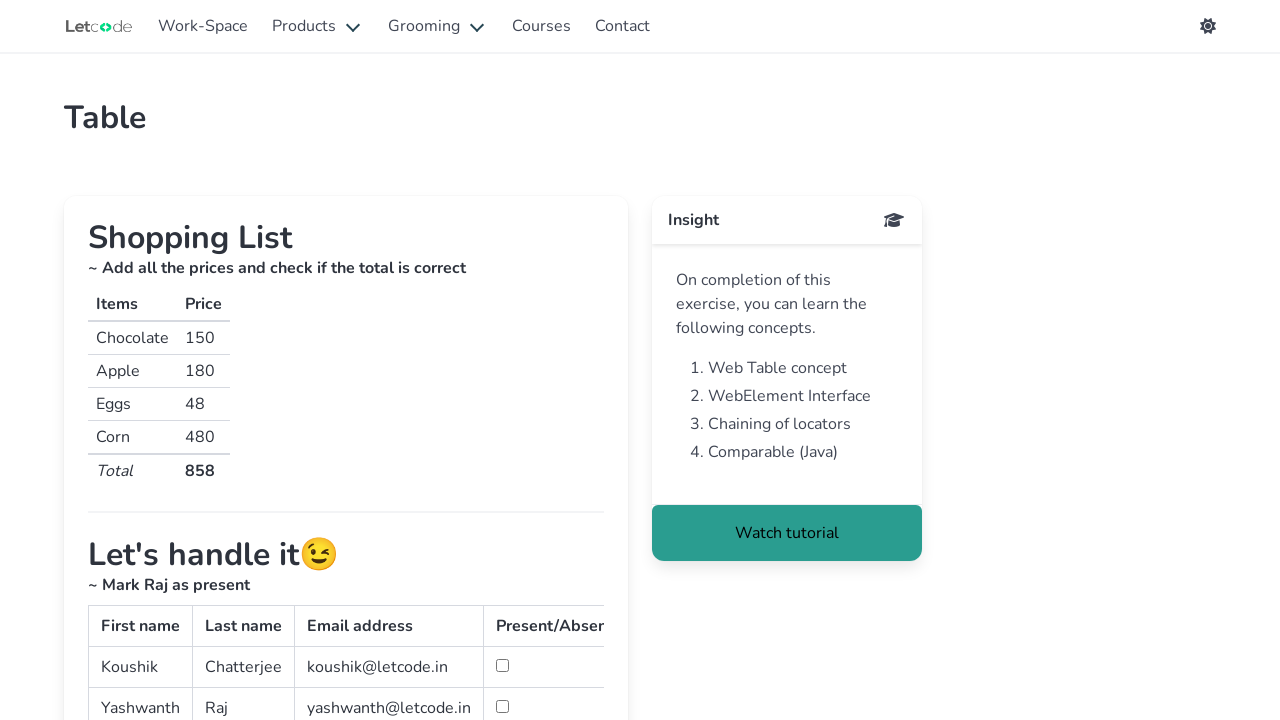

Retrieved all rows from table body
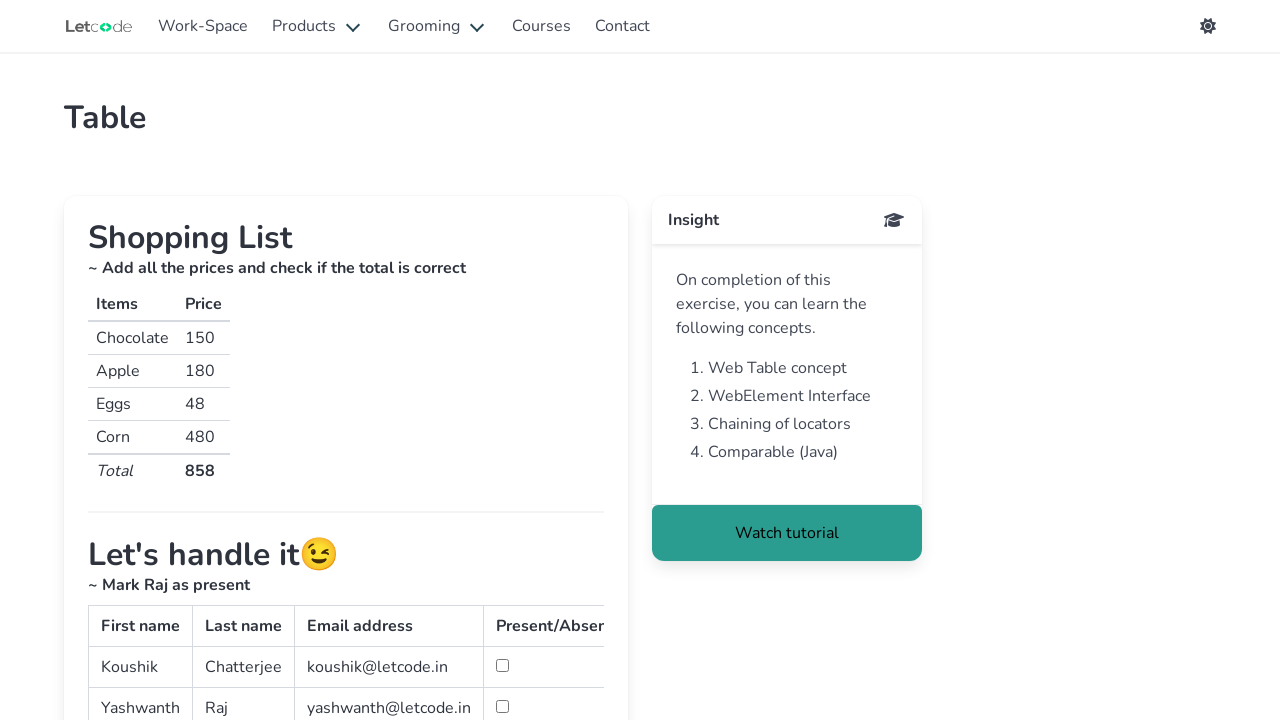

Retrieved all columns from current table row
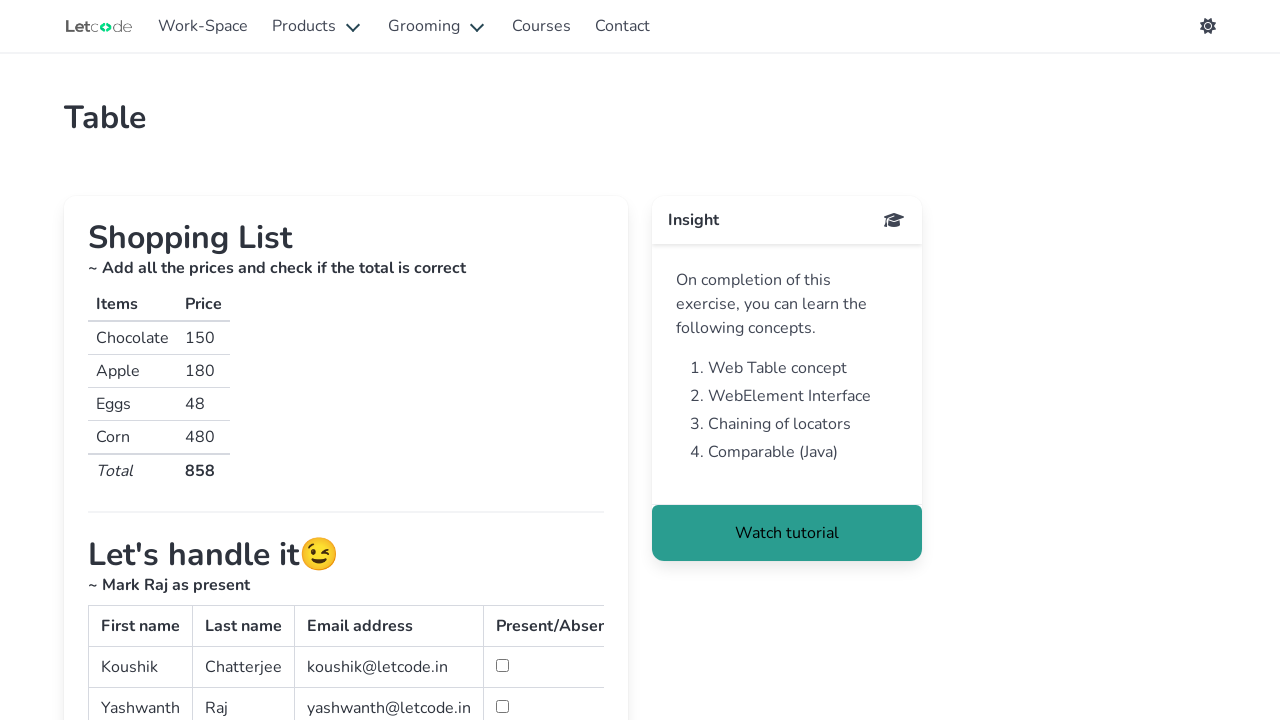

Retrieved last name from second column: 'Chatterjee'
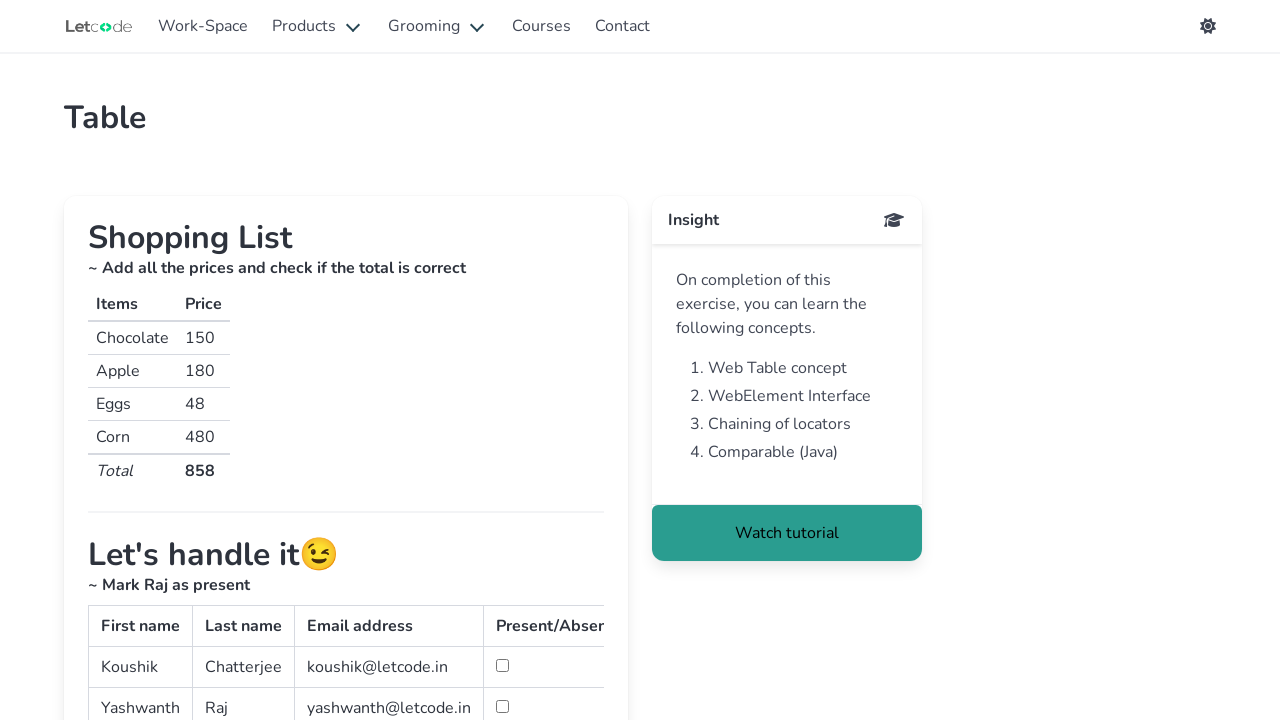

Retrieved all columns from current table row
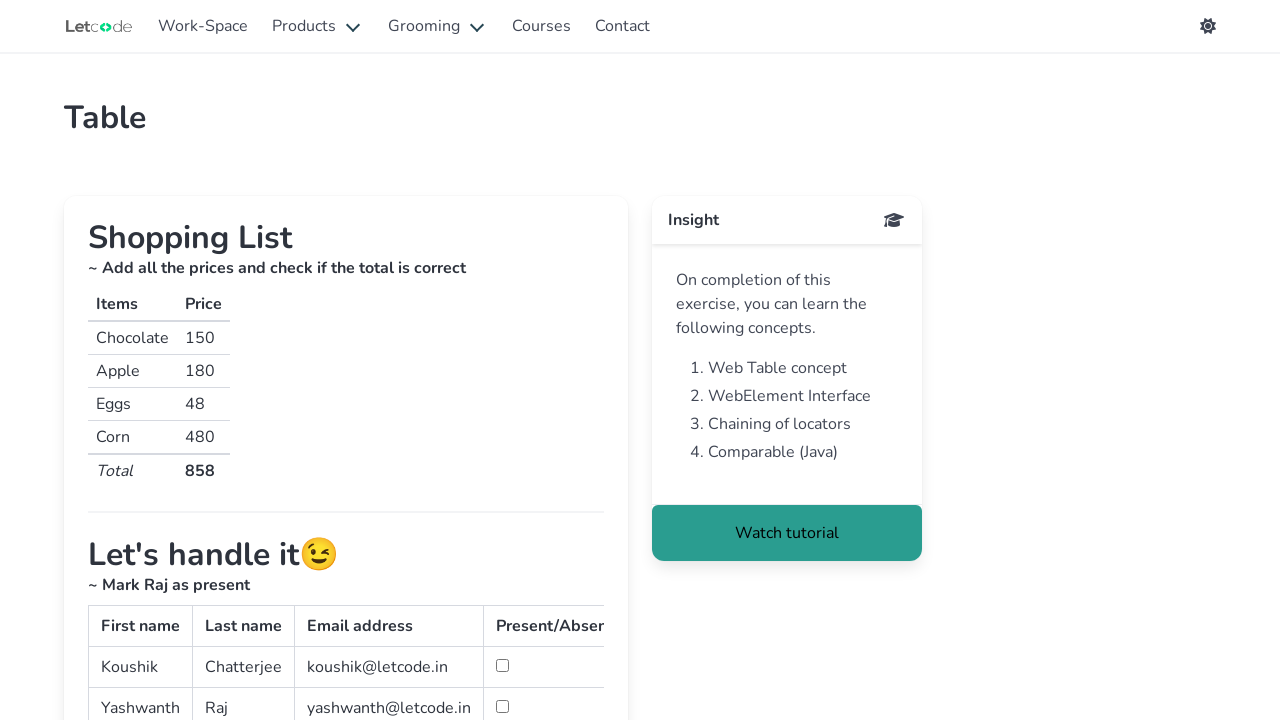

Retrieved last name from second column: 'Raj'
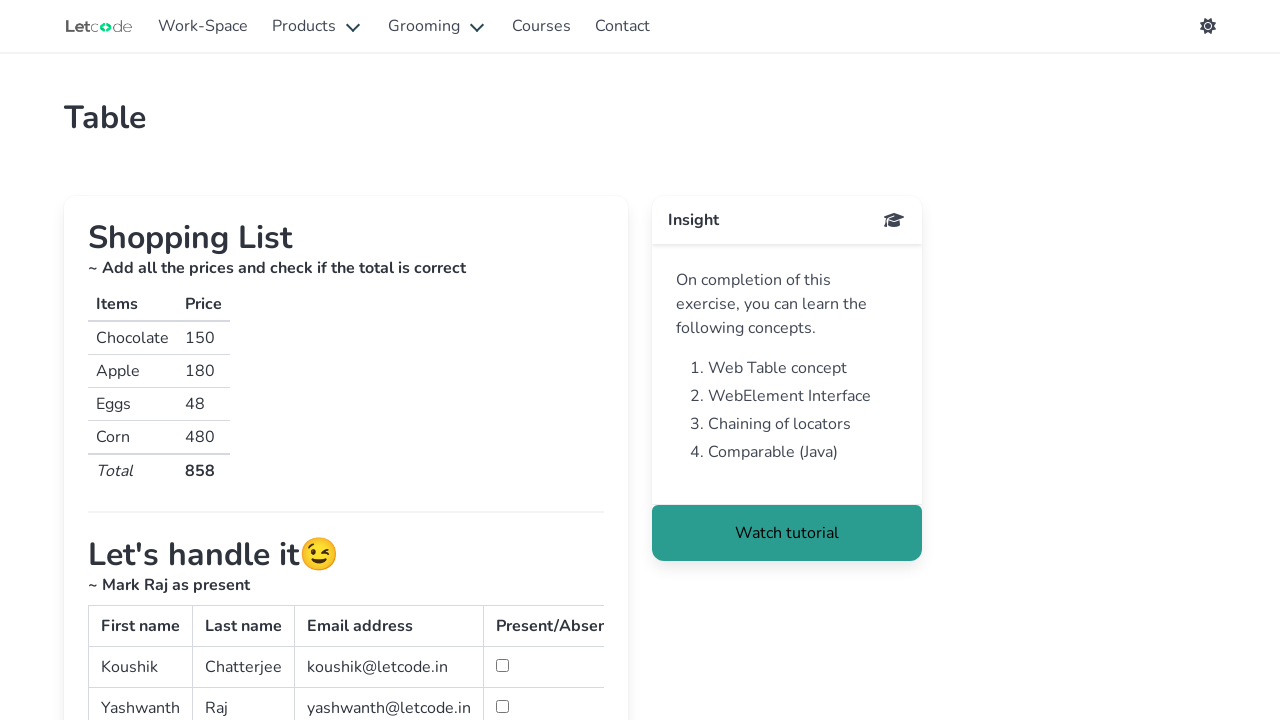

Located checkbox in 4th column for 'Raj' row
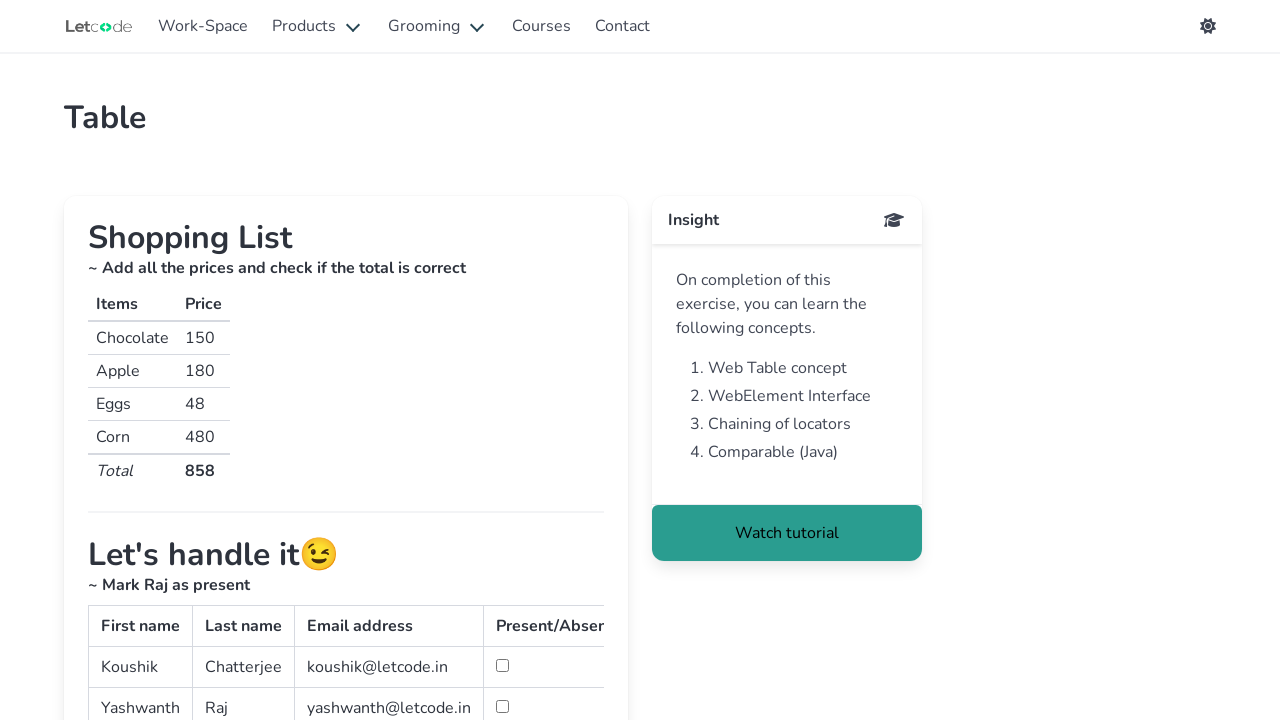

Clicked checkbox to mark 'Raj' as present at (502, 706) on #simpletable tbody tr >> nth=1 >> td >> nth=3 >> input
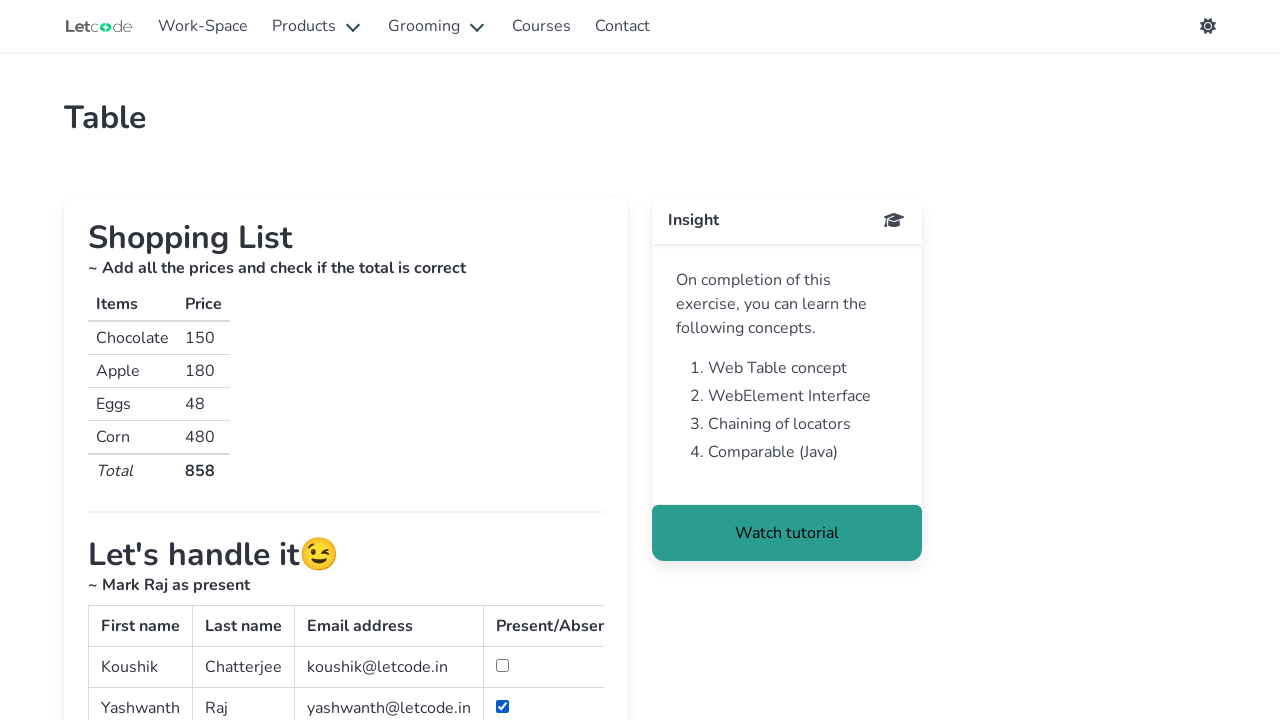

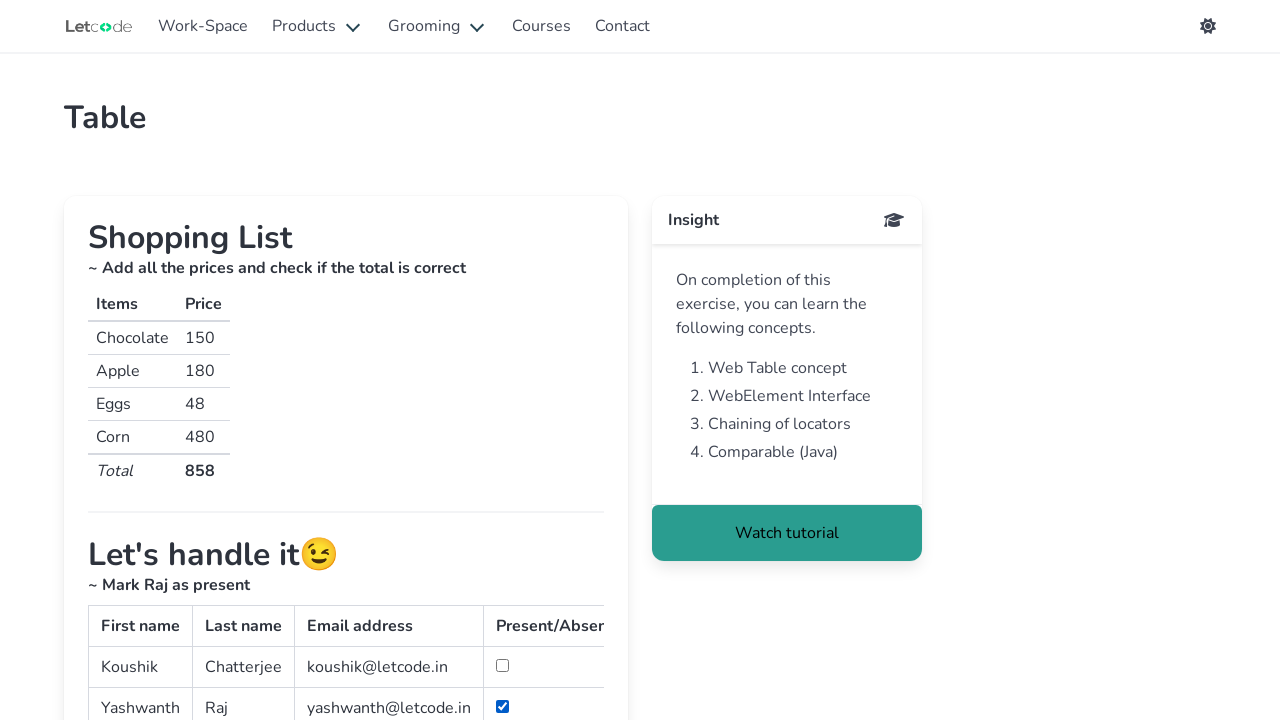